Navigates to a refresh test page and refreshes the browser

Starting URL: http://compendiumdev.co.uk/selenium/refresh.php

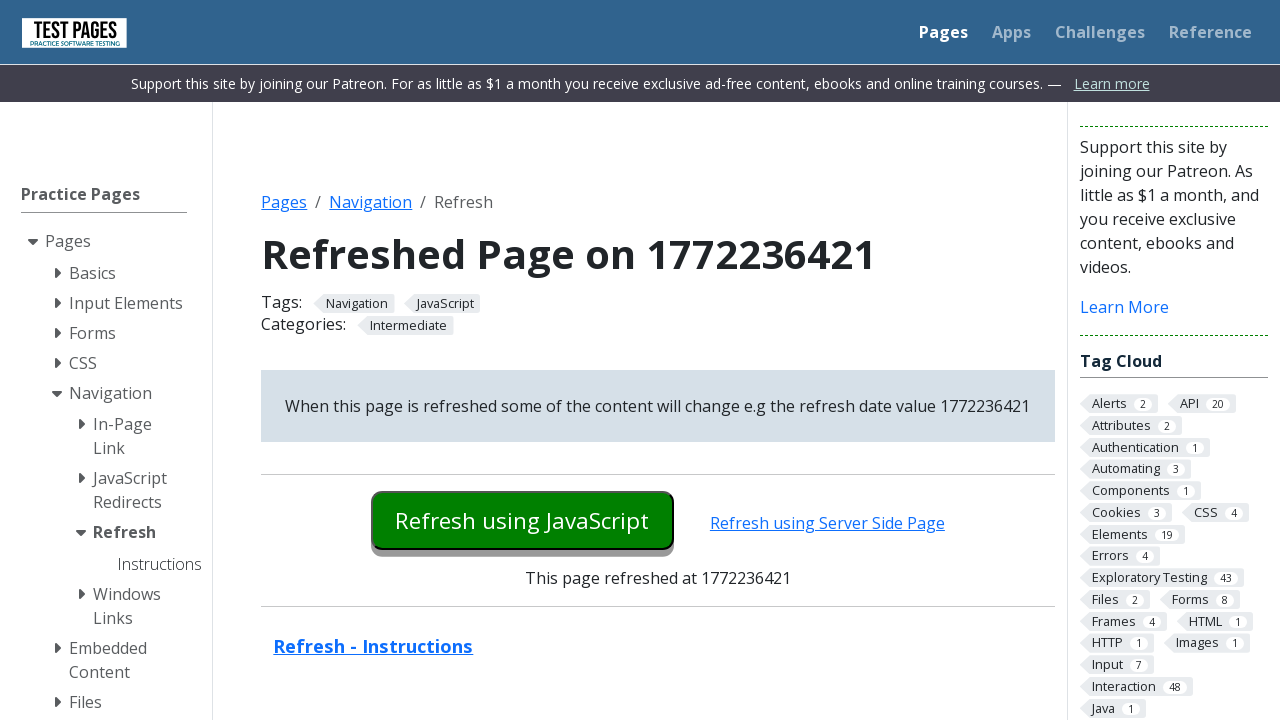

Navigated to refresh test page
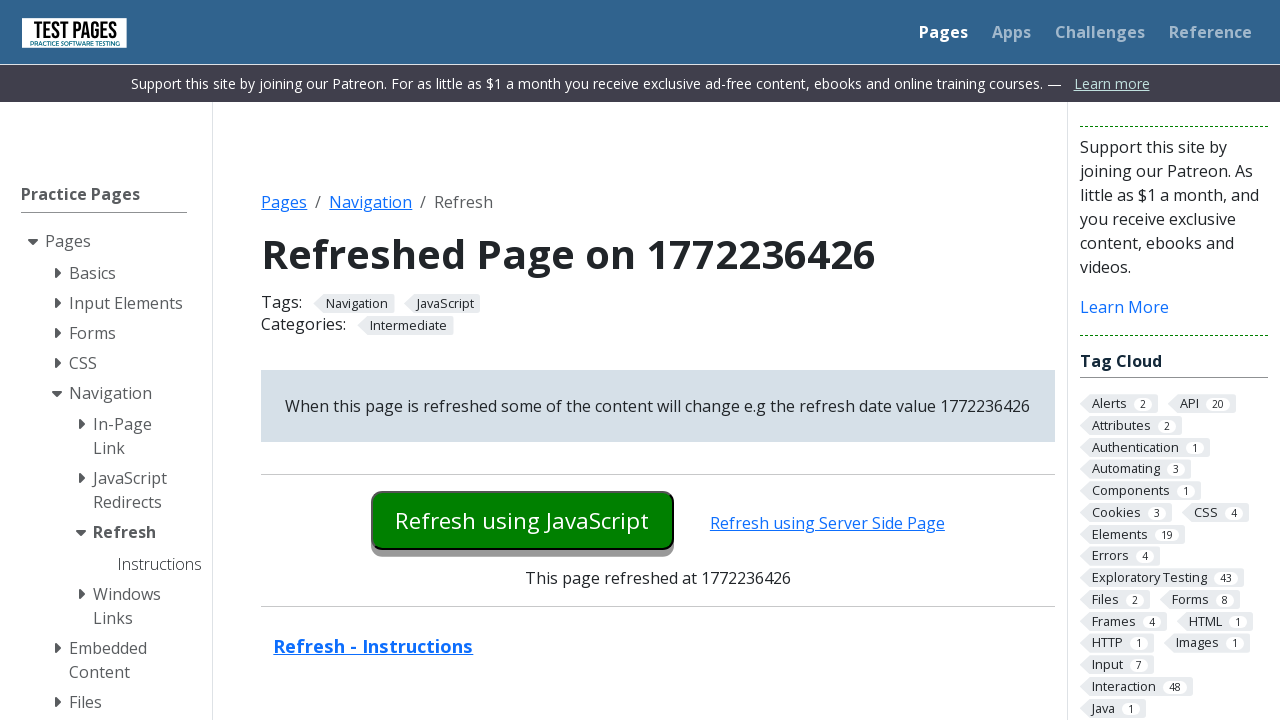

Refreshed the browser
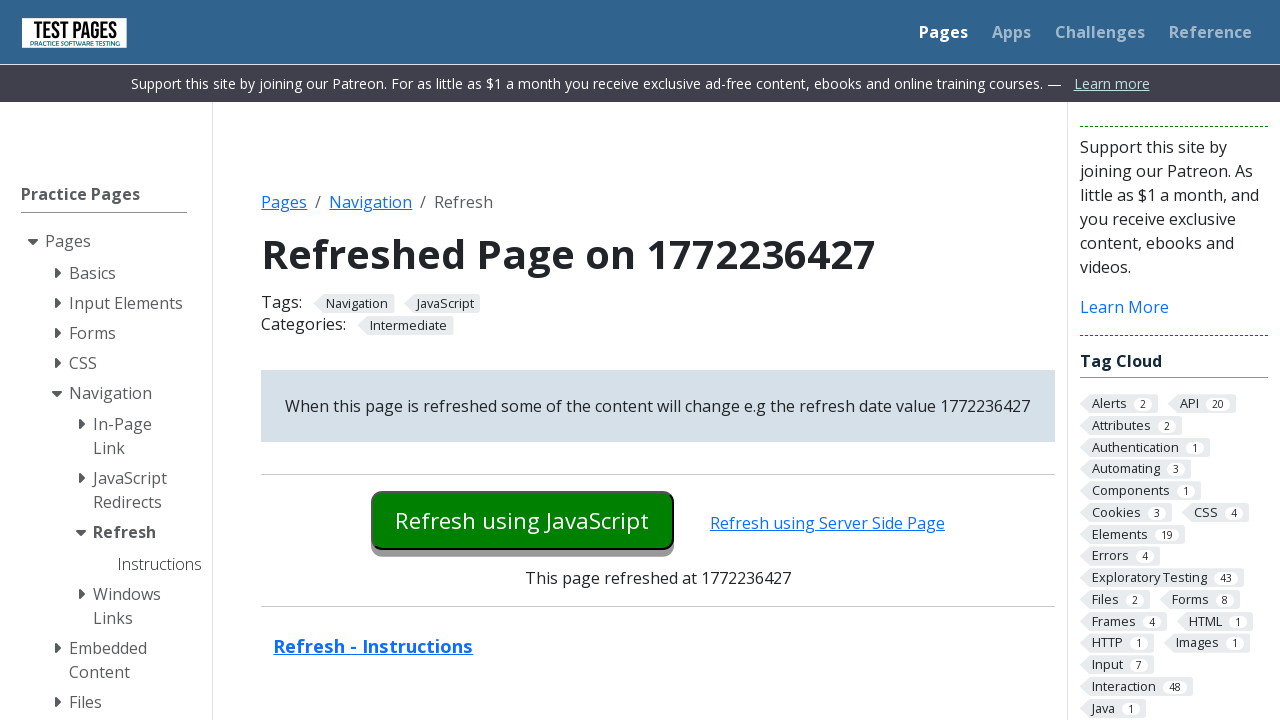

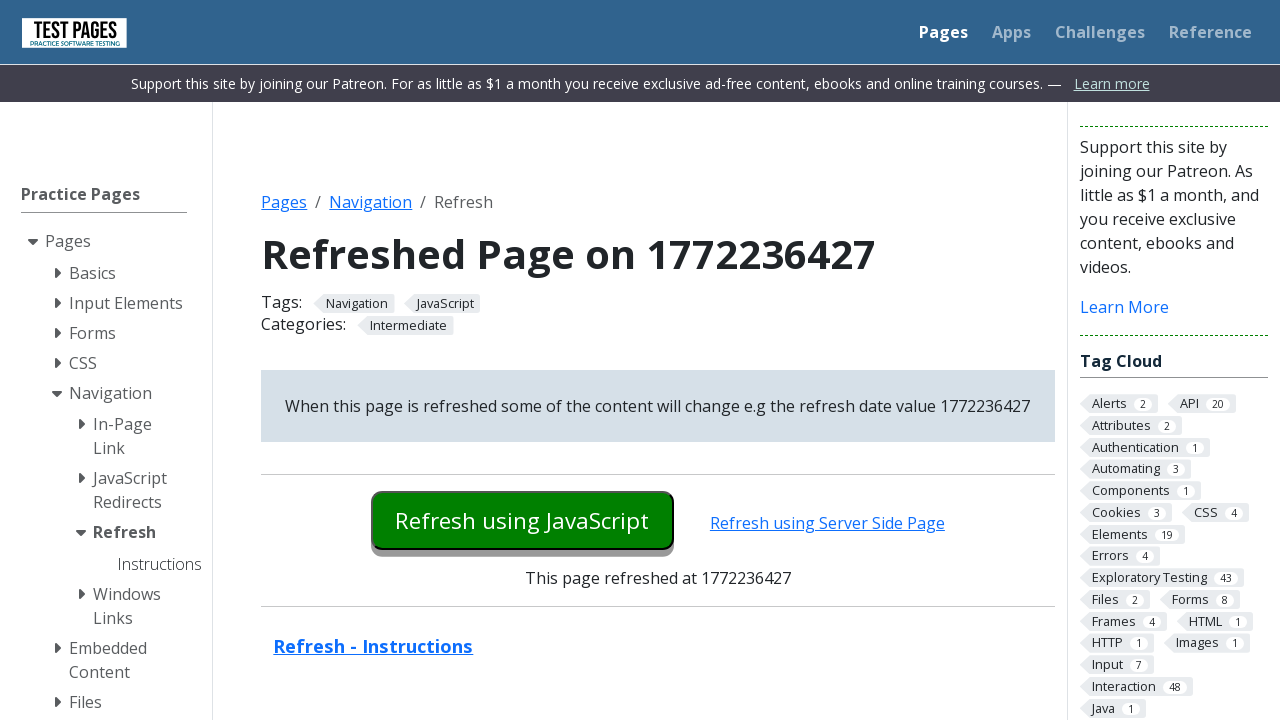